Tests JavaScript alert handling by triggering different types of alerts (confirm and prompt) and interacting with them

Starting URL: https://the-internet.herokuapp.com/javascript_alerts

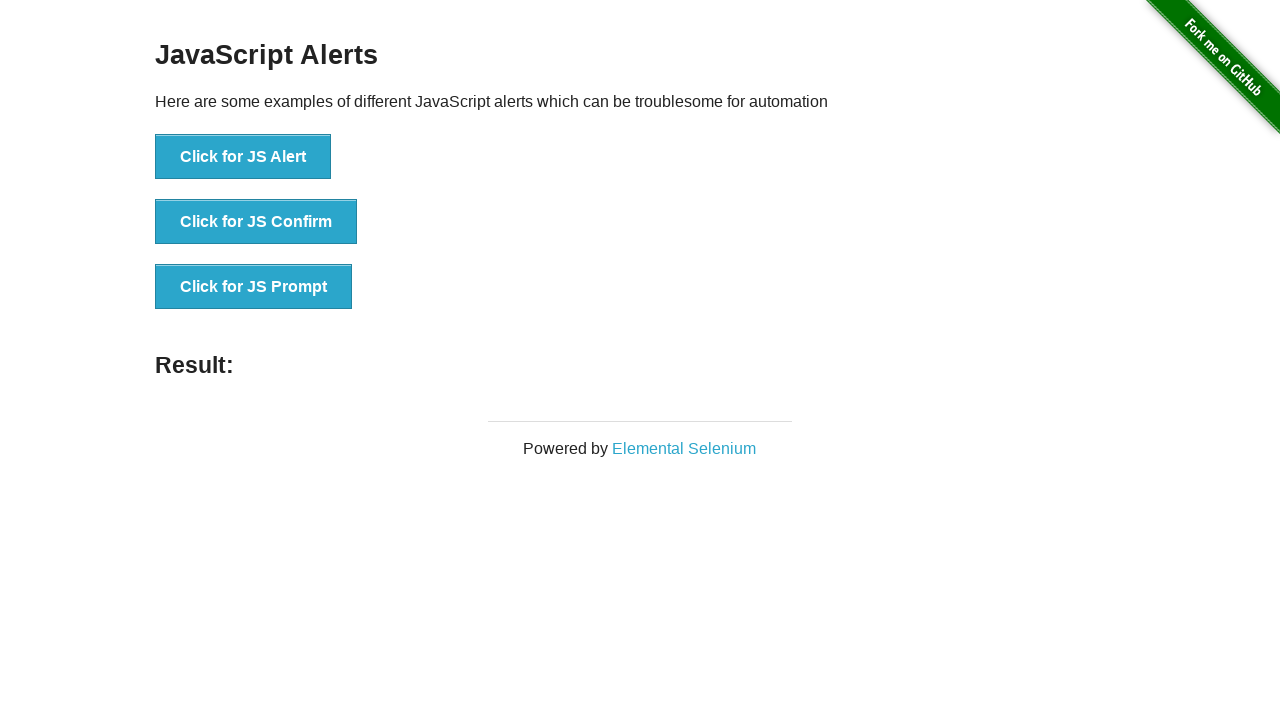

Clicked button to trigger JS Confirm alert at (256, 222) on xpath=//button[text()='Click for JS Confirm']
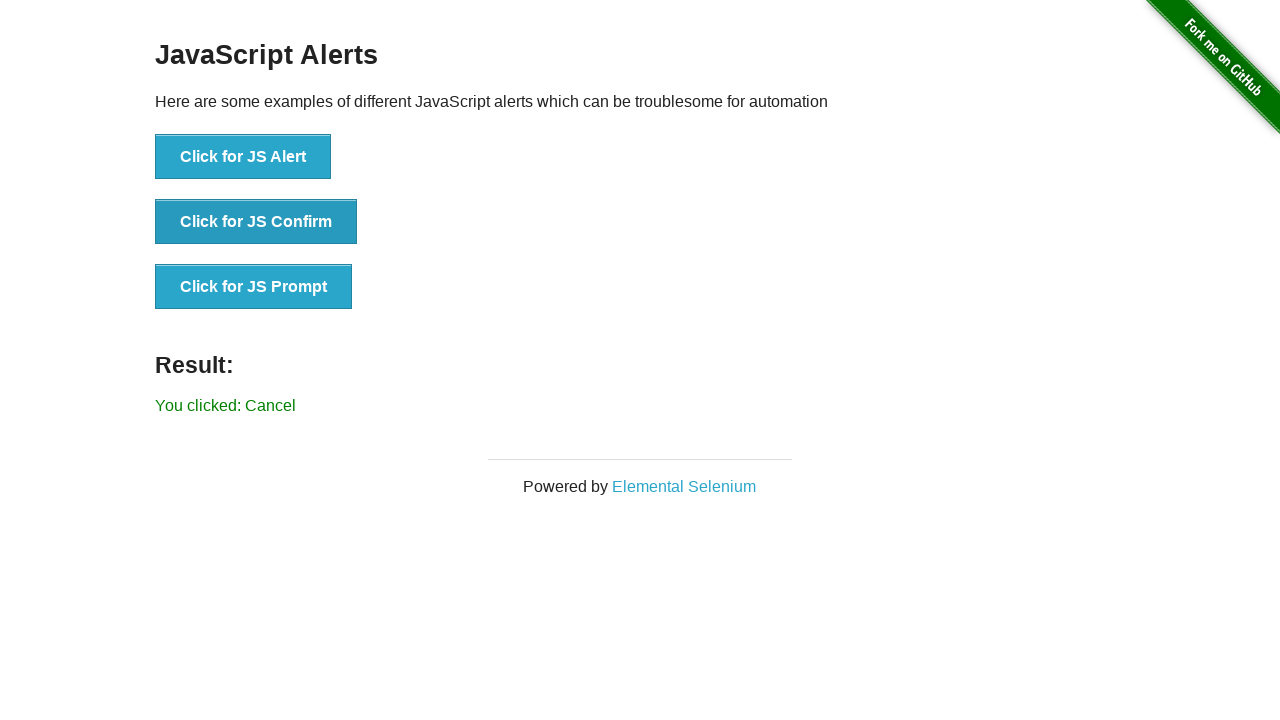

Set up dialog handler to accept confirm alert
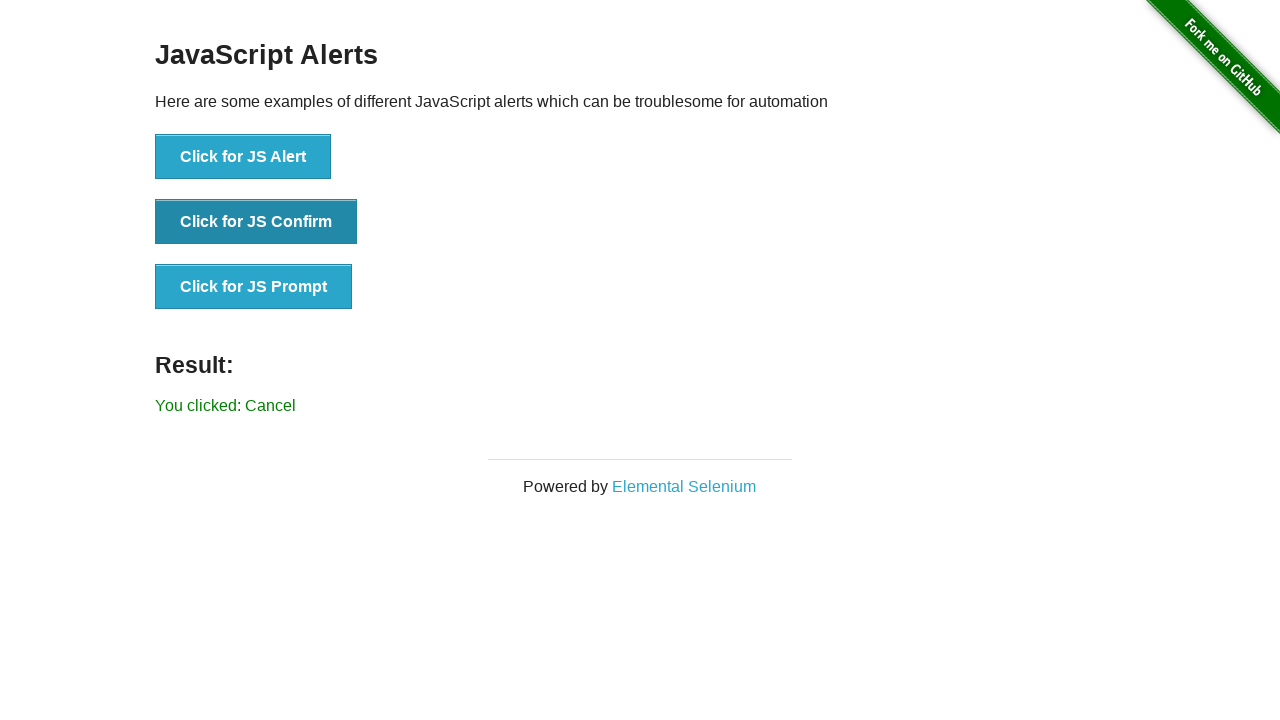

Clicked button to trigger JS Prompt alert at (254, 287) on xpath=//button[text()='Click for JS Prompt']
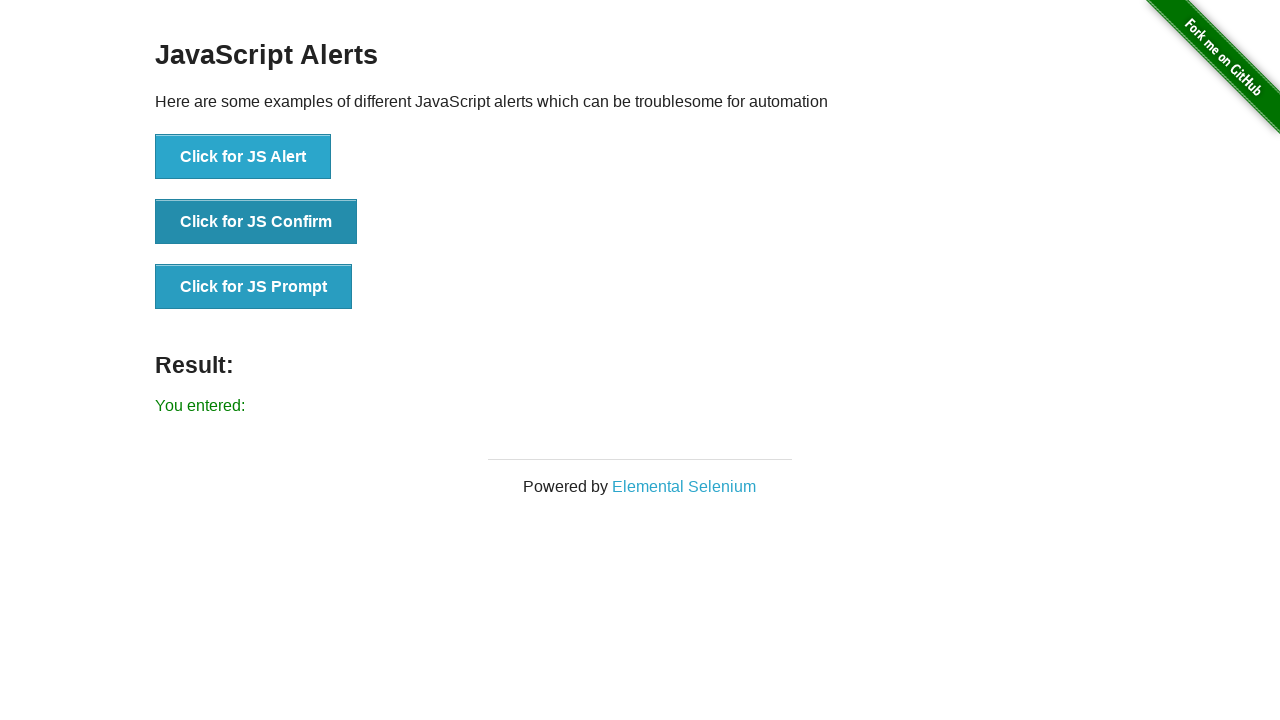

Set up dialog handler to accept prompt alert with text input
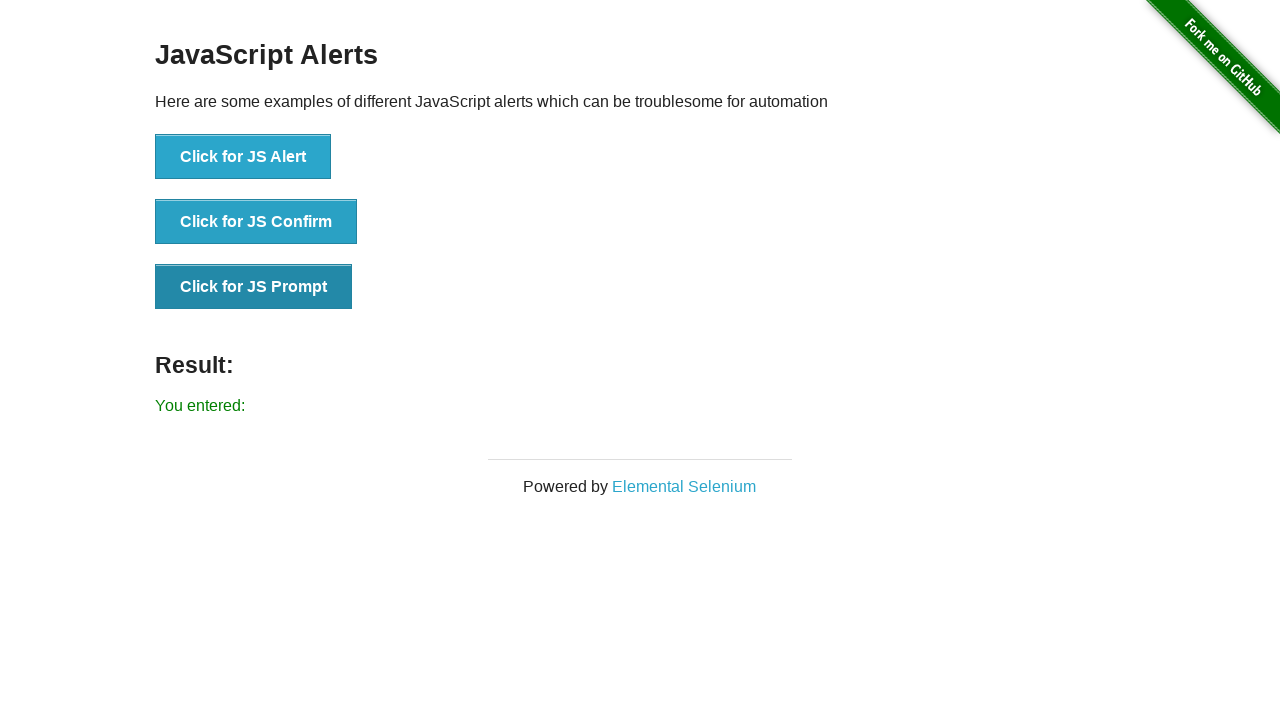

Clicked button to trigger JS Prompt alert again at (254, 287) on xpath=//button[text()='Click for JS Prompt']
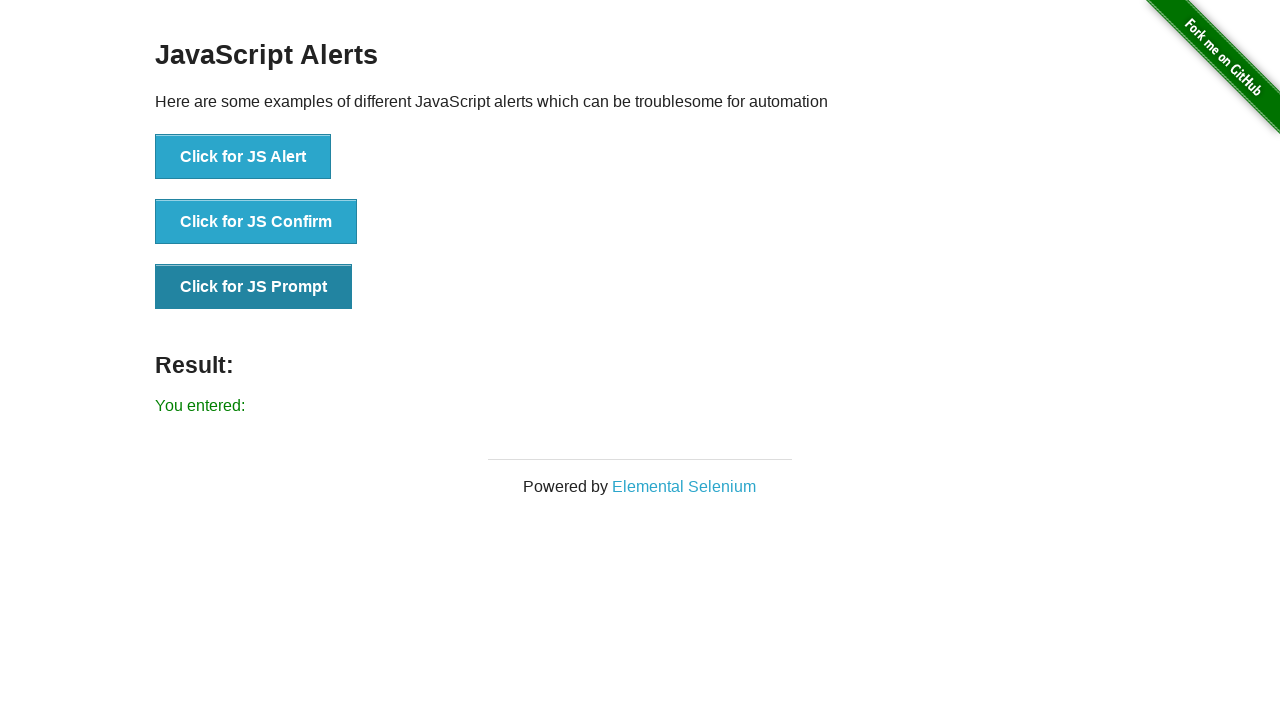

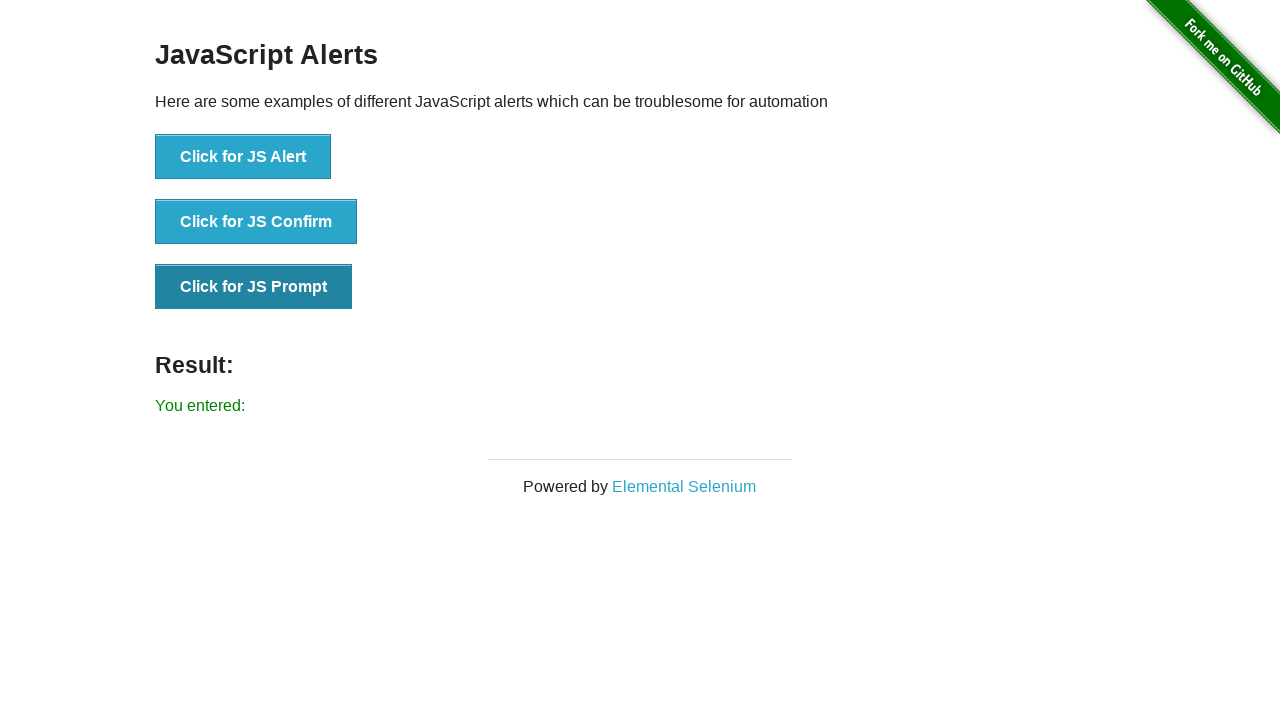